Tests right-click context menu functionality by performing a context click on a target element and selecting the "Copy" option from the resulting context menu.

Starting URL: https://swisnl.github.io/jQuery-contextMenu/demo.html

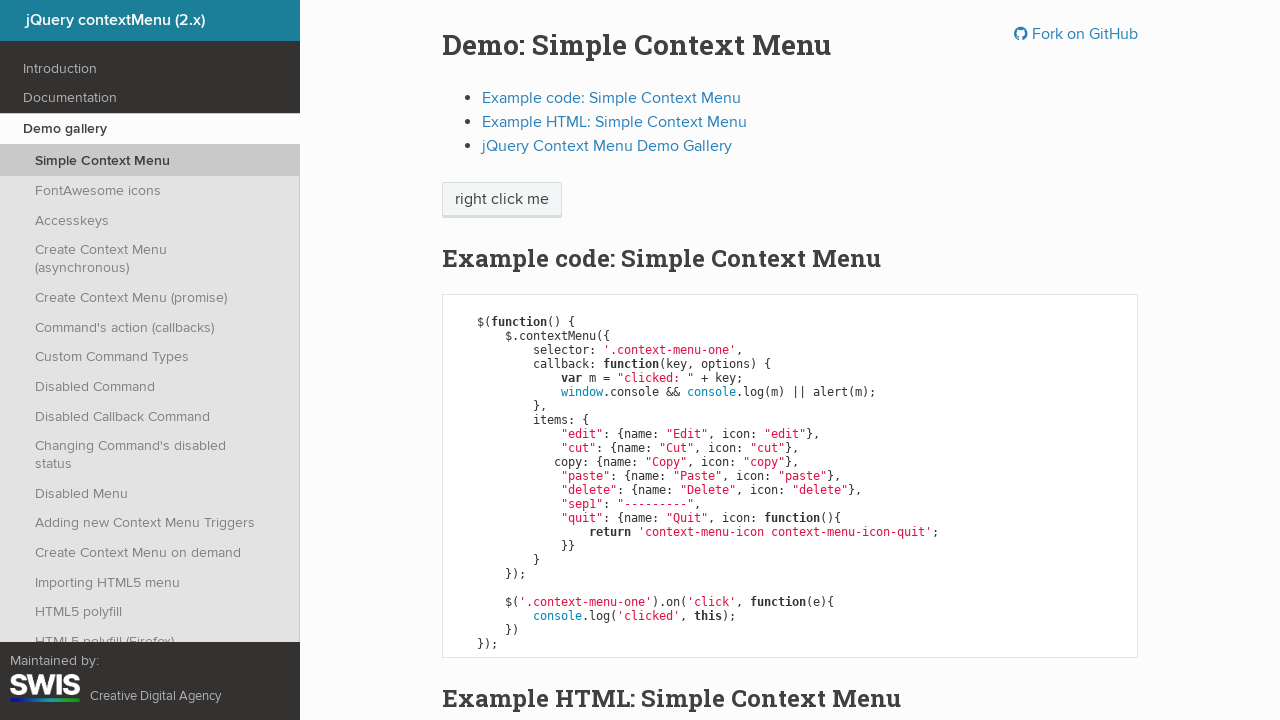

Right-clicked on 'right click me' element to open context menu at (502, 200) on //span[text()='right click me']
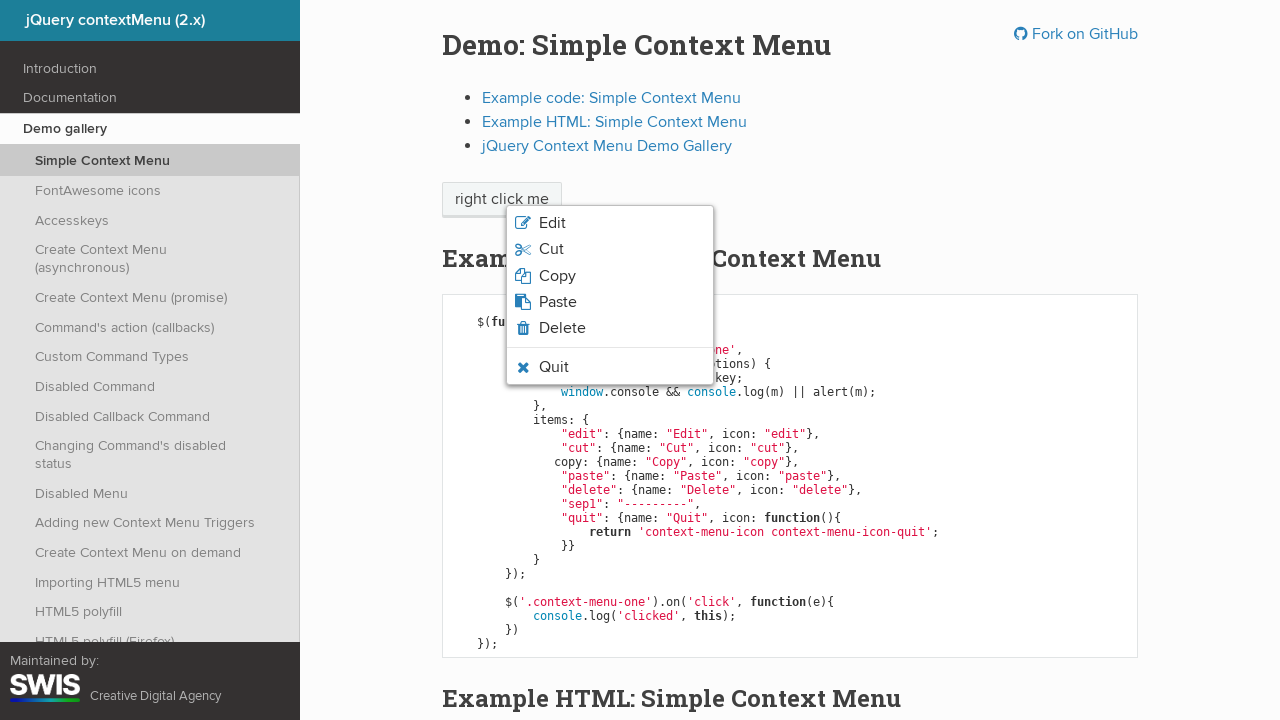

Context menu appeared with menu options
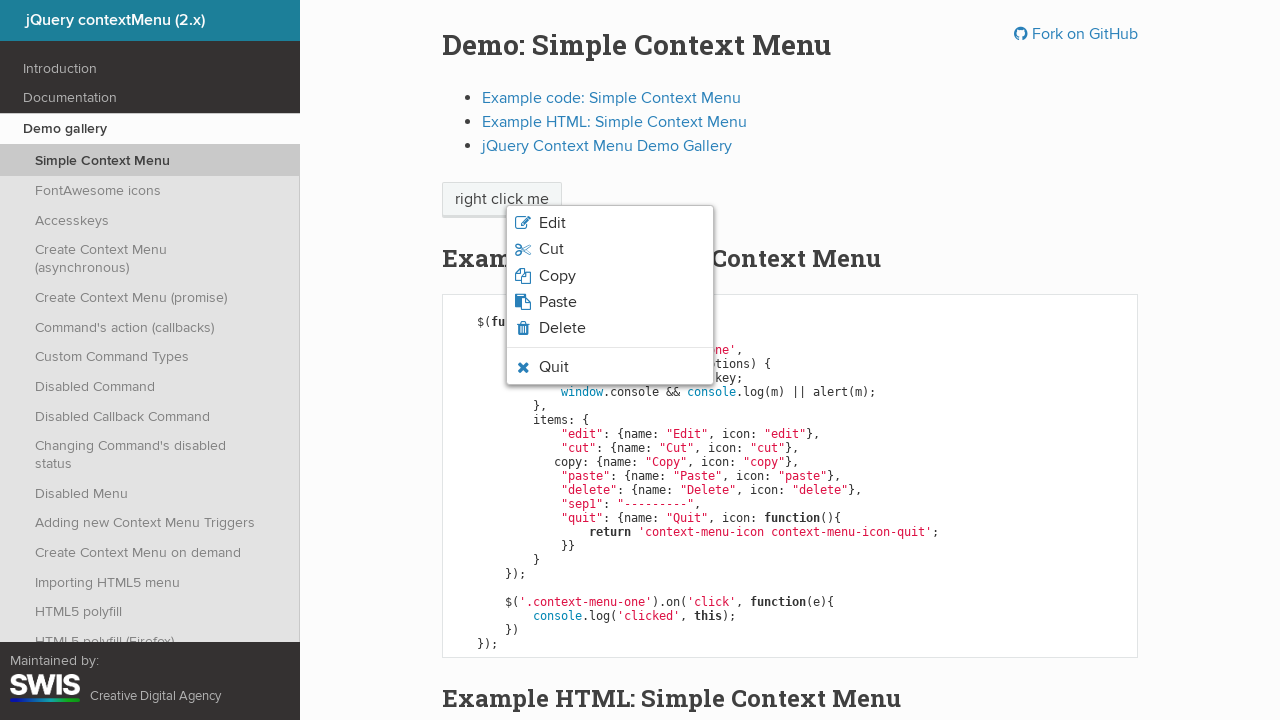

Clicked 'Copy' option from context menu at (557, 276) on li.context-menu-icon span:has-text('Copy')
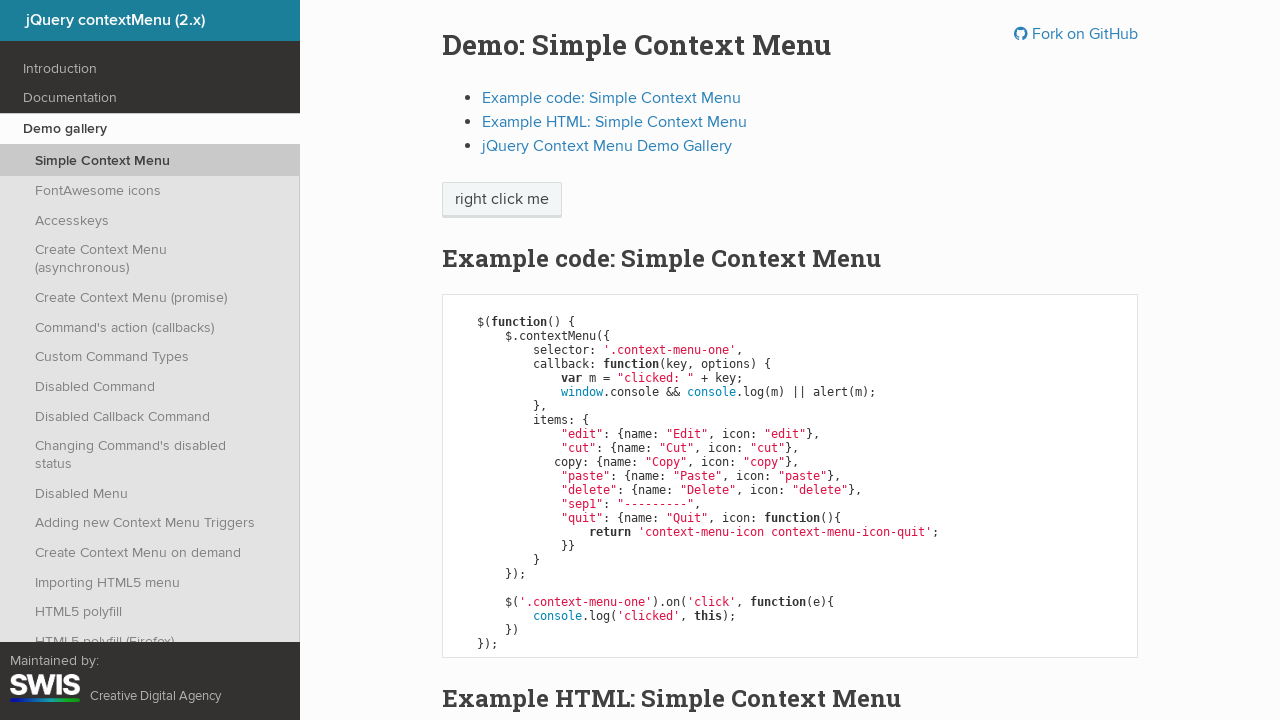

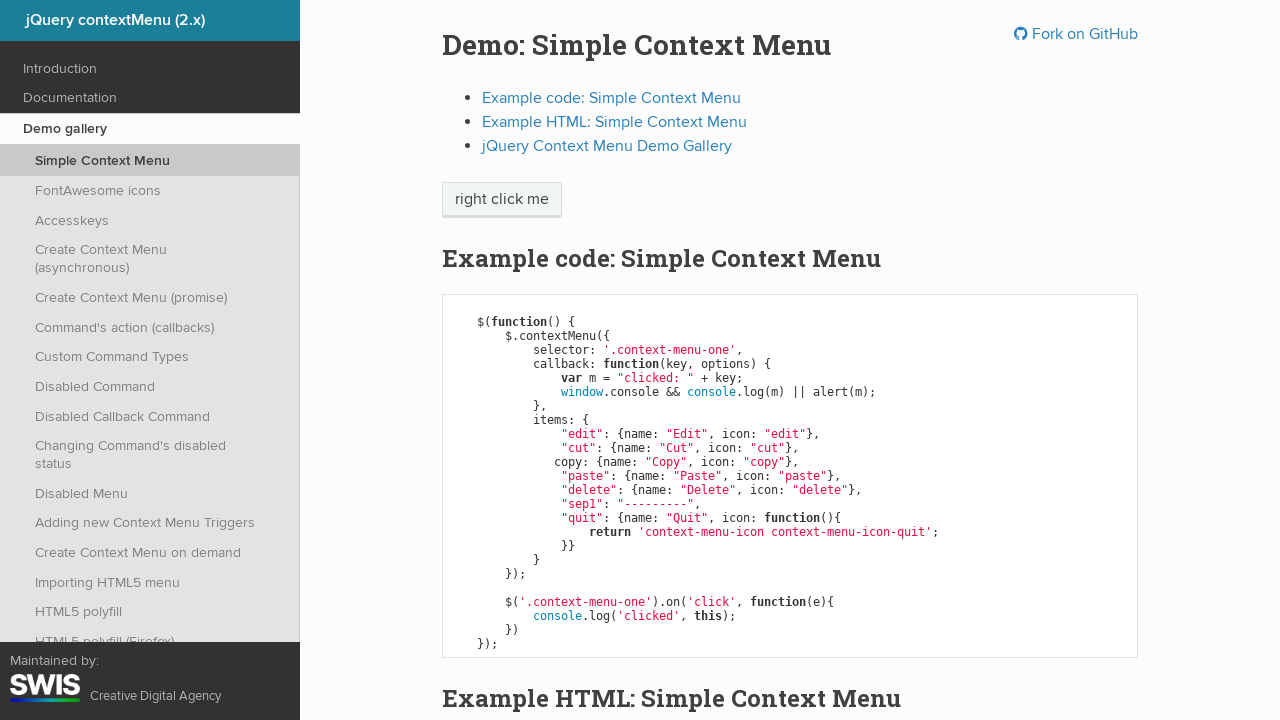